Tests unmarking items as complete by unchecking their checkboxes

Starting URL: https://demo.playwright.dev/todomvc

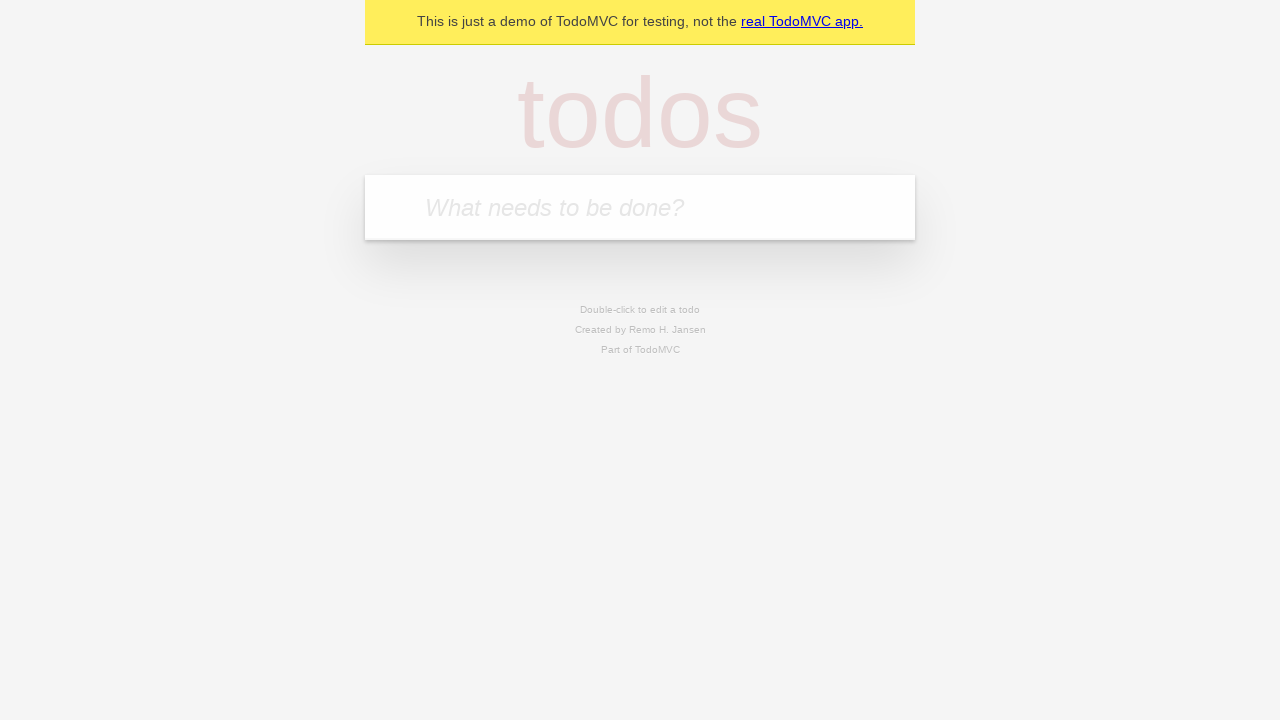

Filled input field with 'buy some cheese' on internal:attr=[placeholder="What needs to be done?"i]
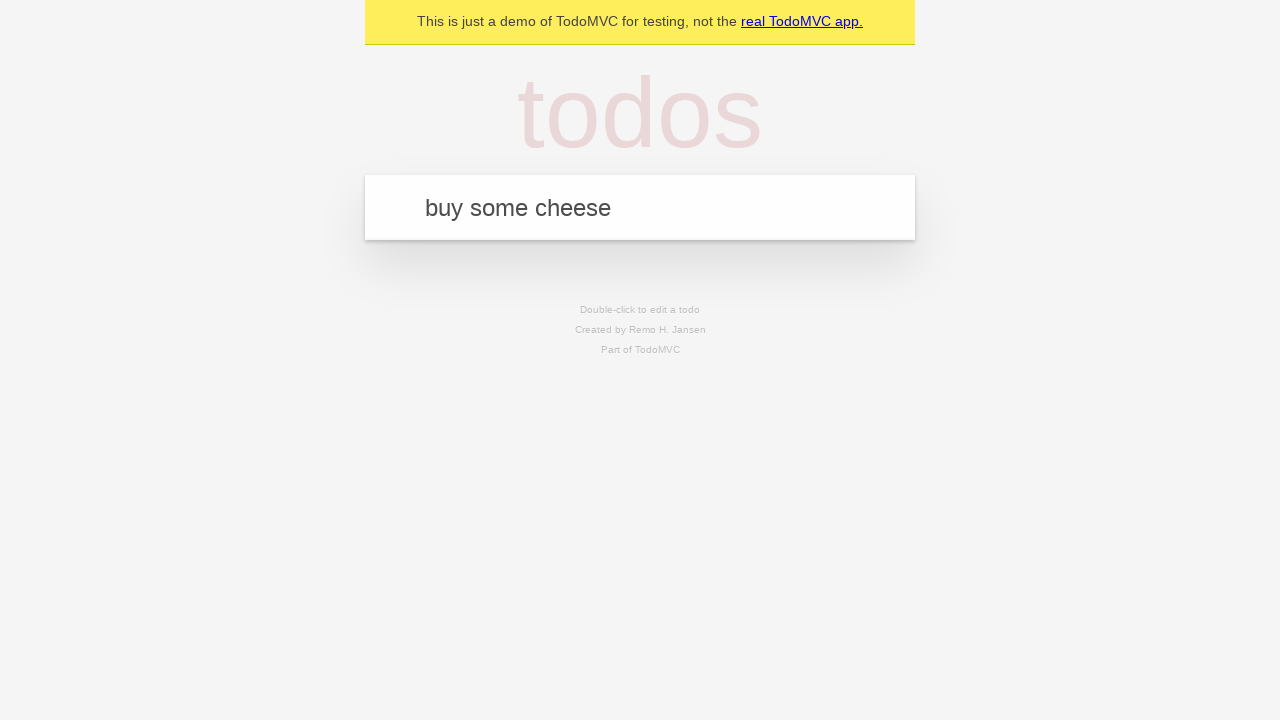

Pressed Enter to create first todo item on internal:attr=[placeholder="What needs to be done?"i]
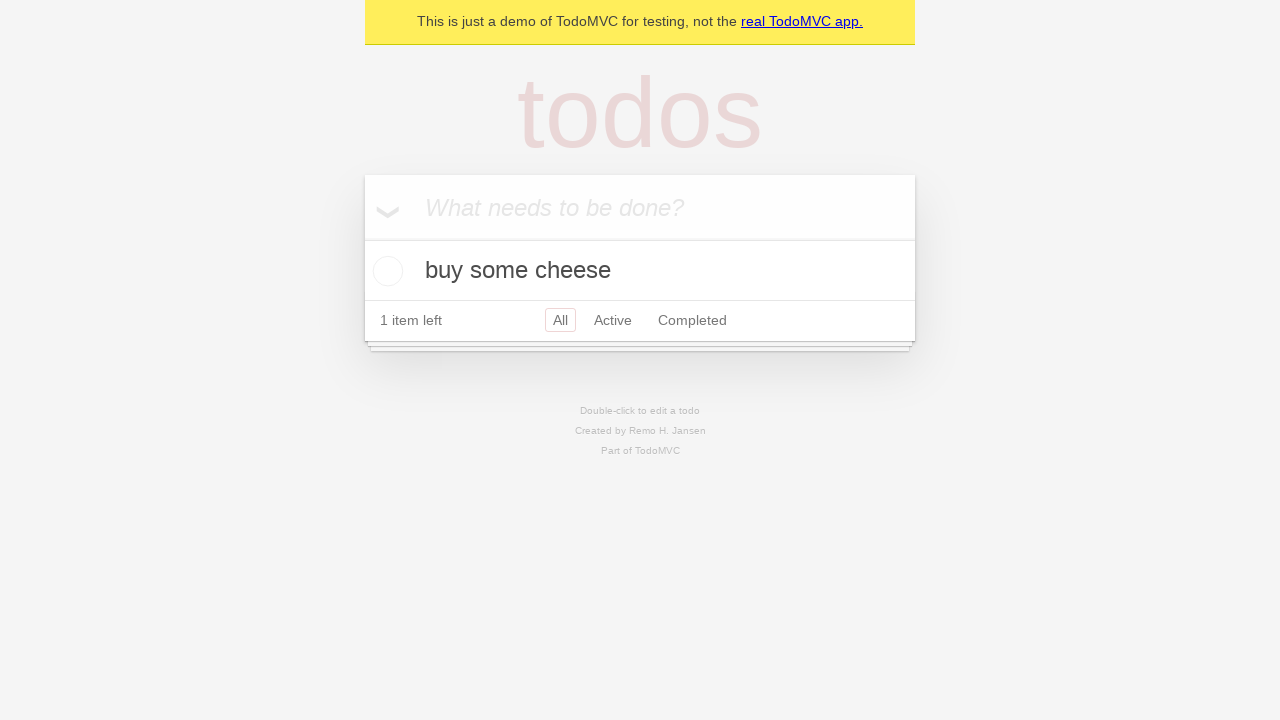

Filled input field with 'feed the cat' on internal:attr=[placeholder="What needs to be done?"i]
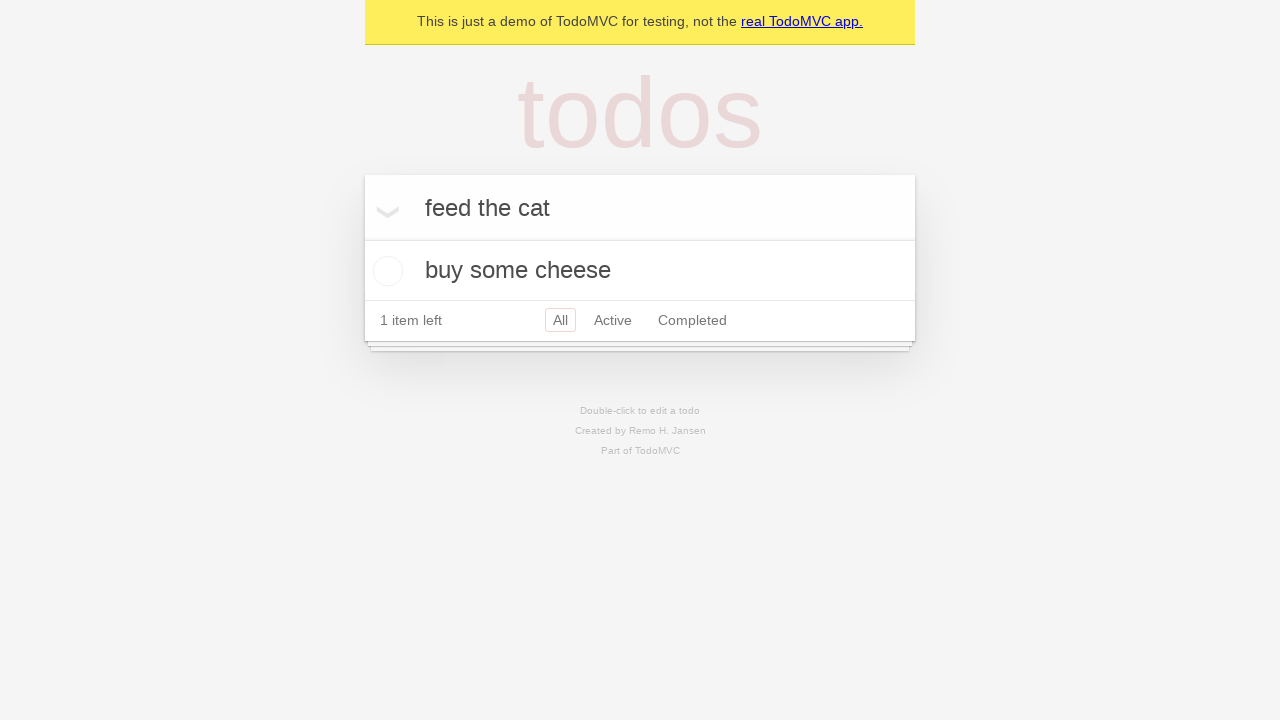

Pressed Enter to create second todo item on internal:attr=[placeholder="What needs to be done?"i]
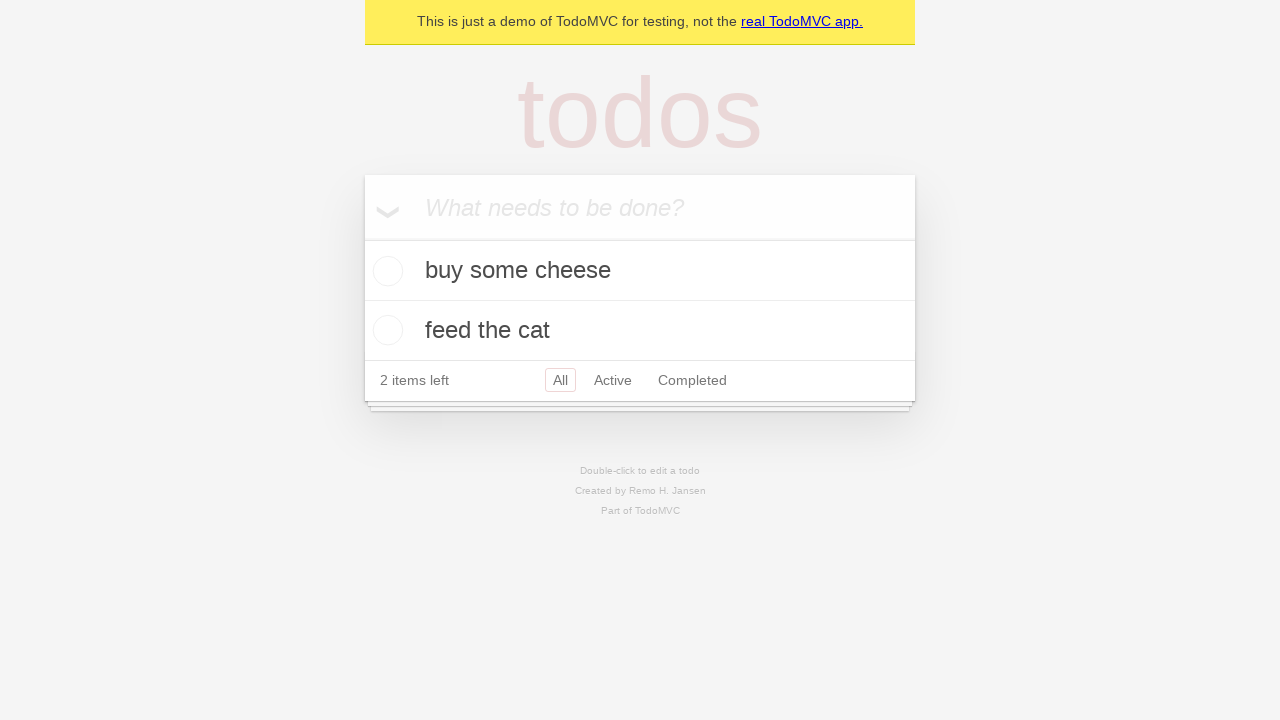

Checked checkbox for first todo item at (385, 271) on [data-testid='todo-item'] >> nth=0 >> internal:role=checkbox
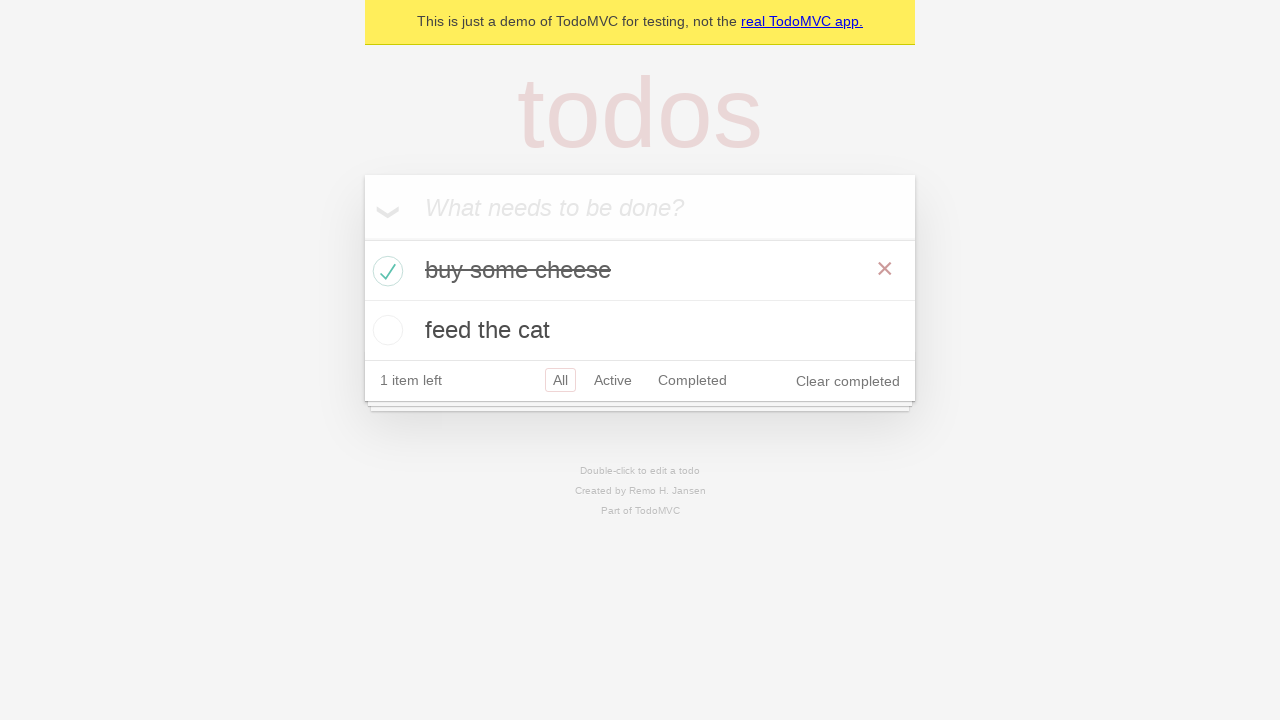

Unchecked checkbox for first todo item to mark it as incomplete at (385, 271) on [data-testid='todo-item'] >> nth=0 >> internal:role=checkbox
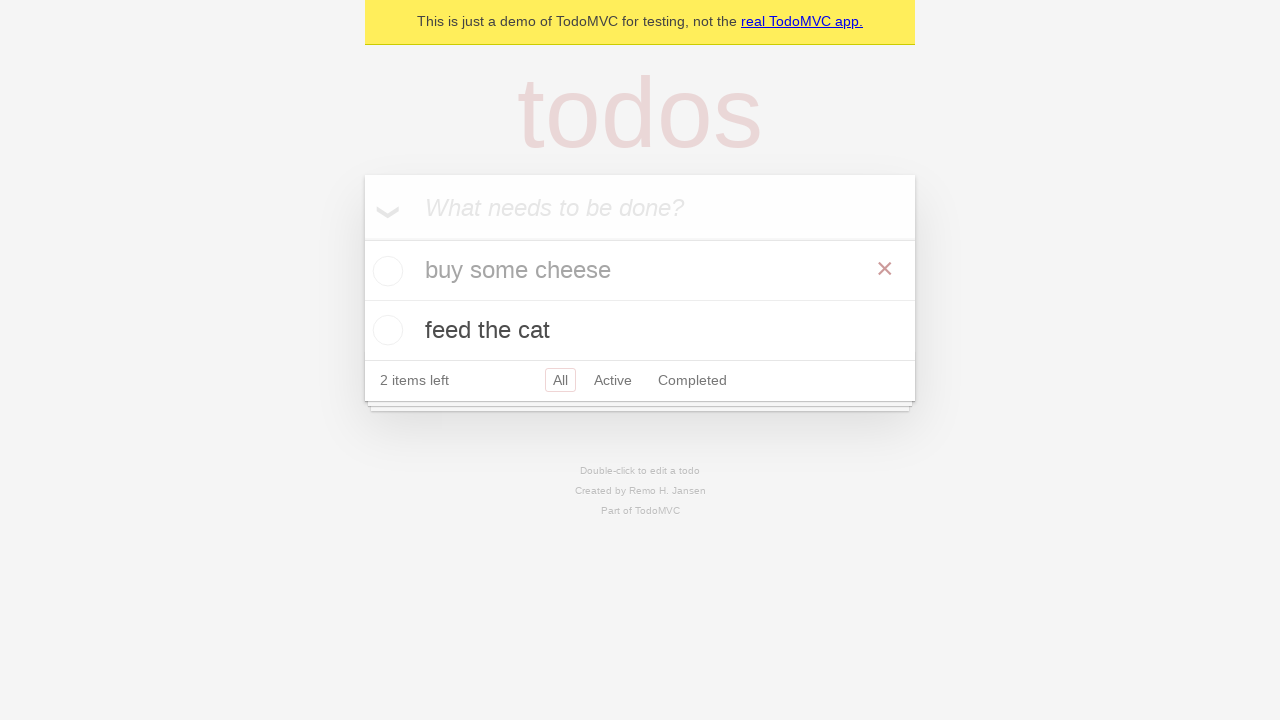

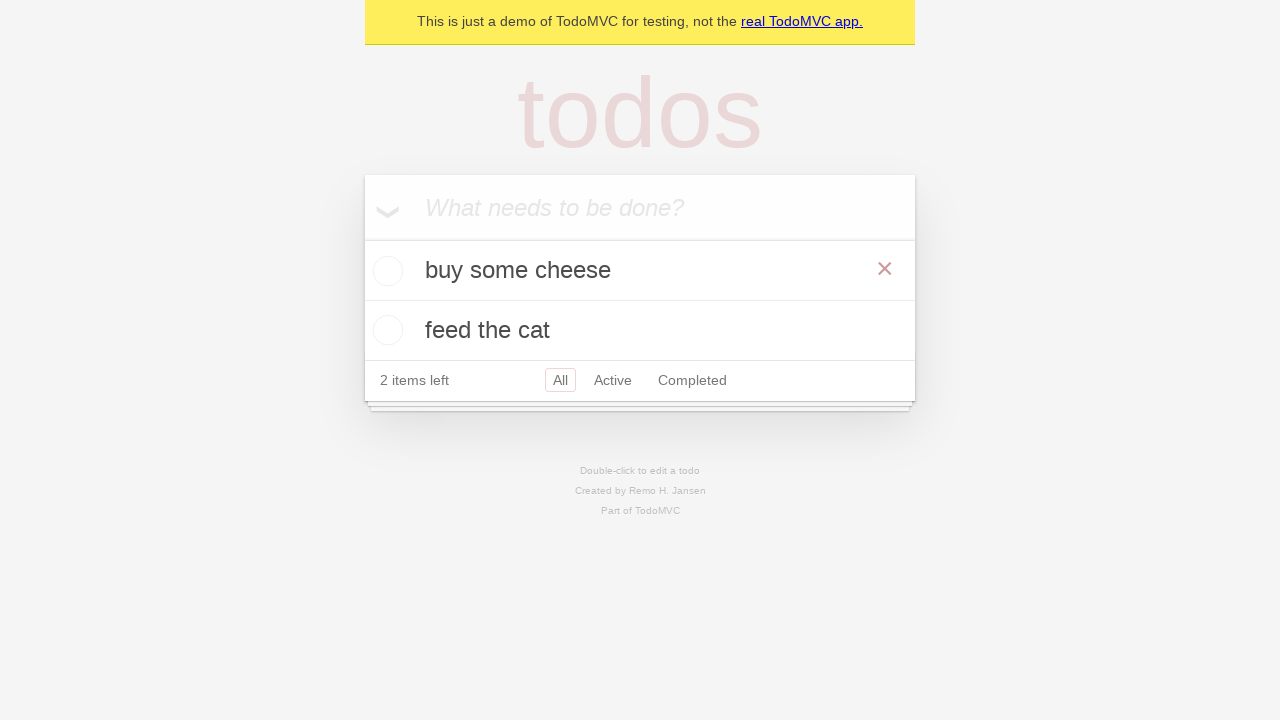